Tests handling of browser alert dialogs by clicking a confirm button and dismissing the alert

Starting URL: https://demoqa.com/alerts

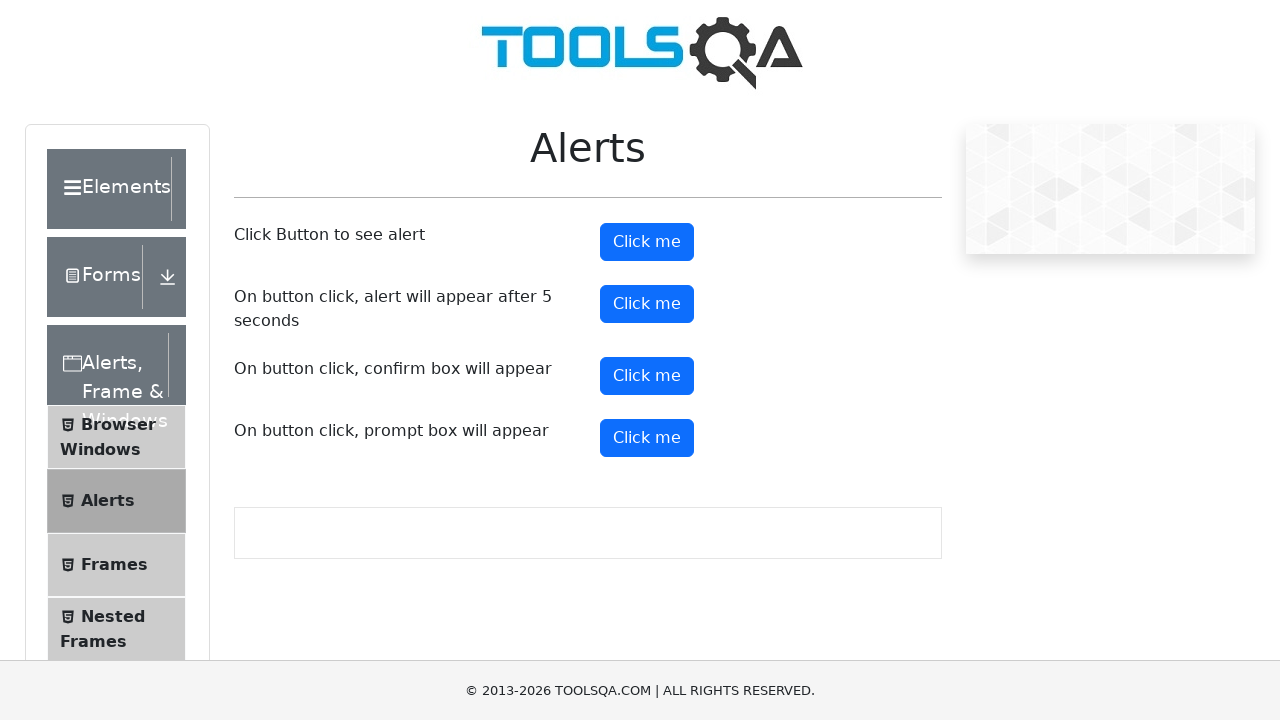

Set up dialog handler to dismiss alerts
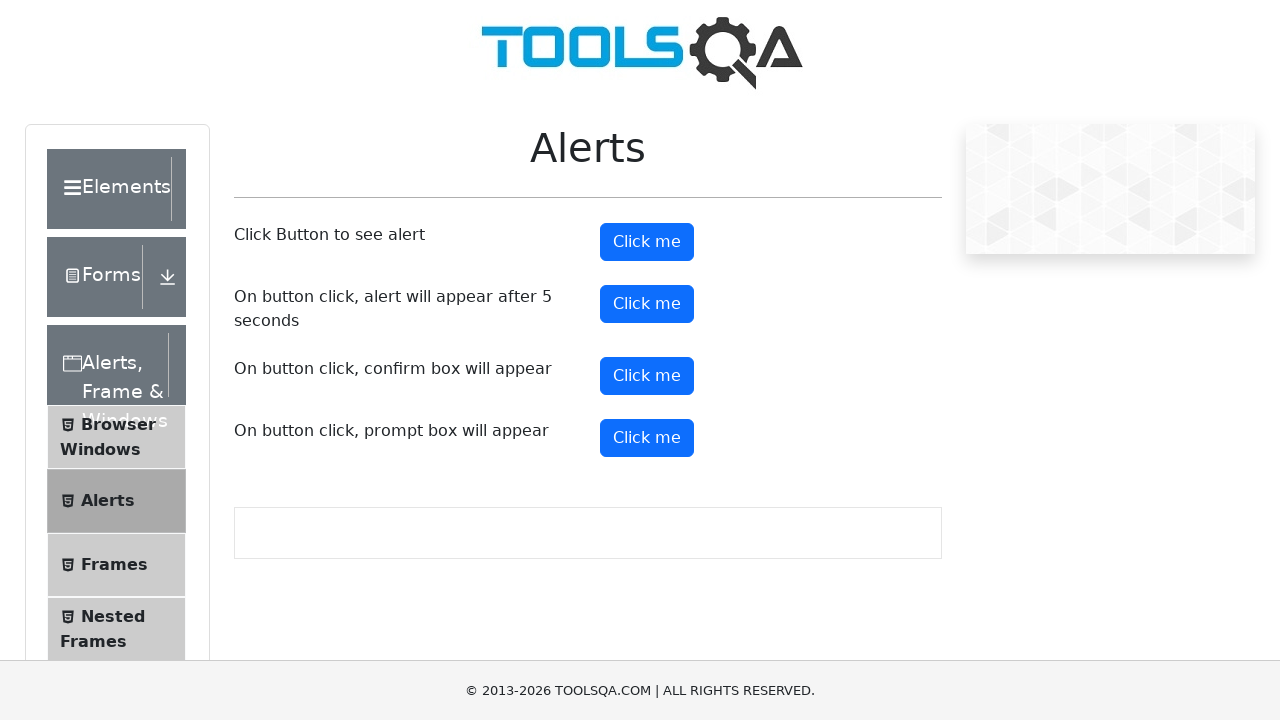

Clicked the confirm button to trigger alert dialog at (647, 376) on #confirmButton
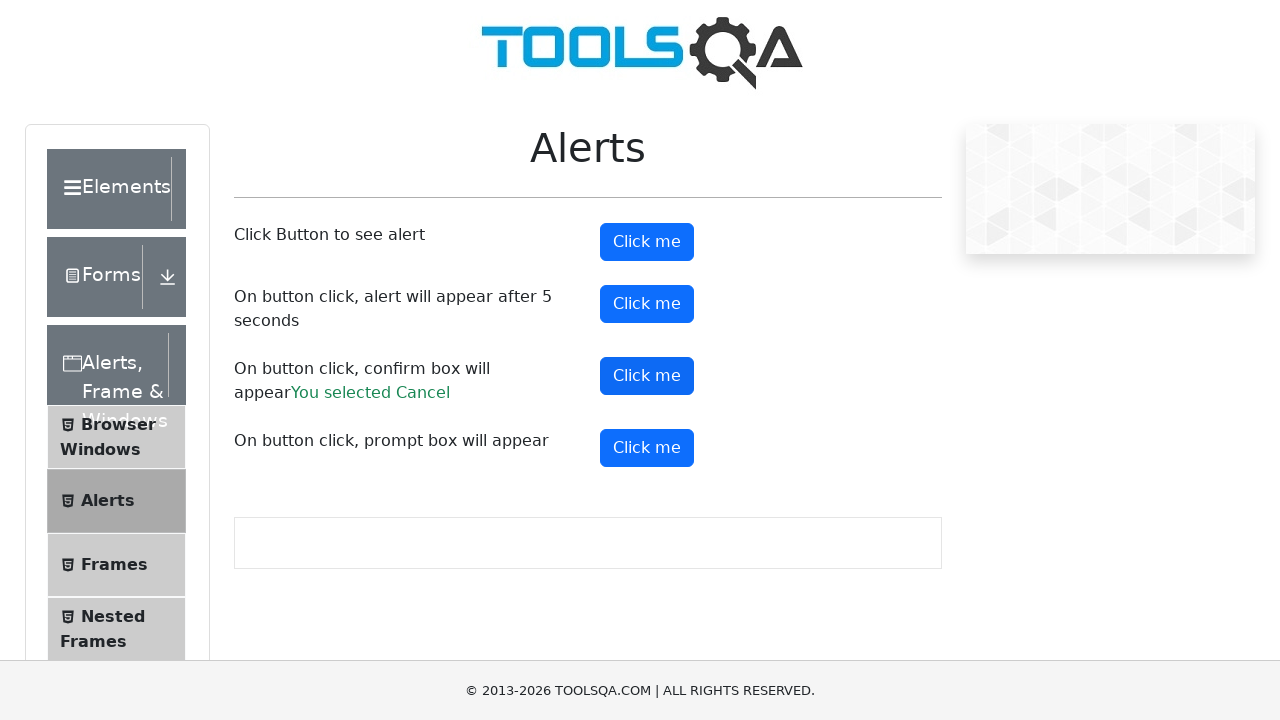

Alert was dismissed and result element appeared
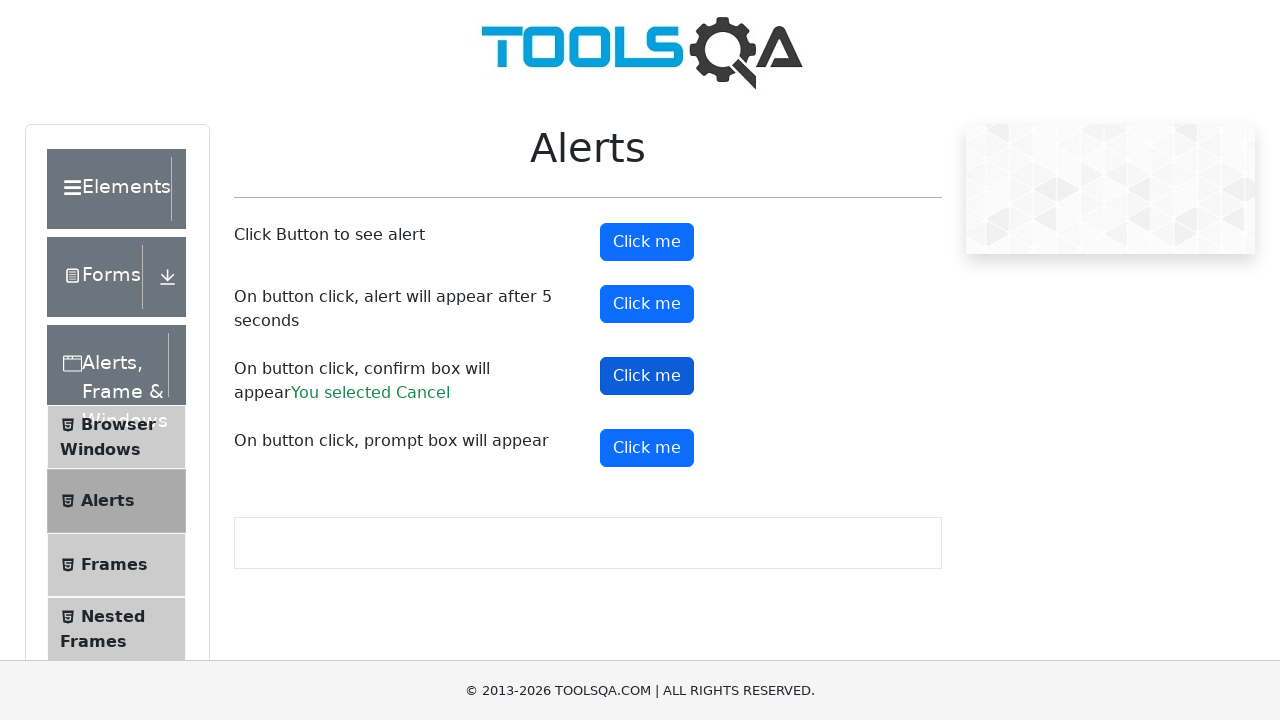

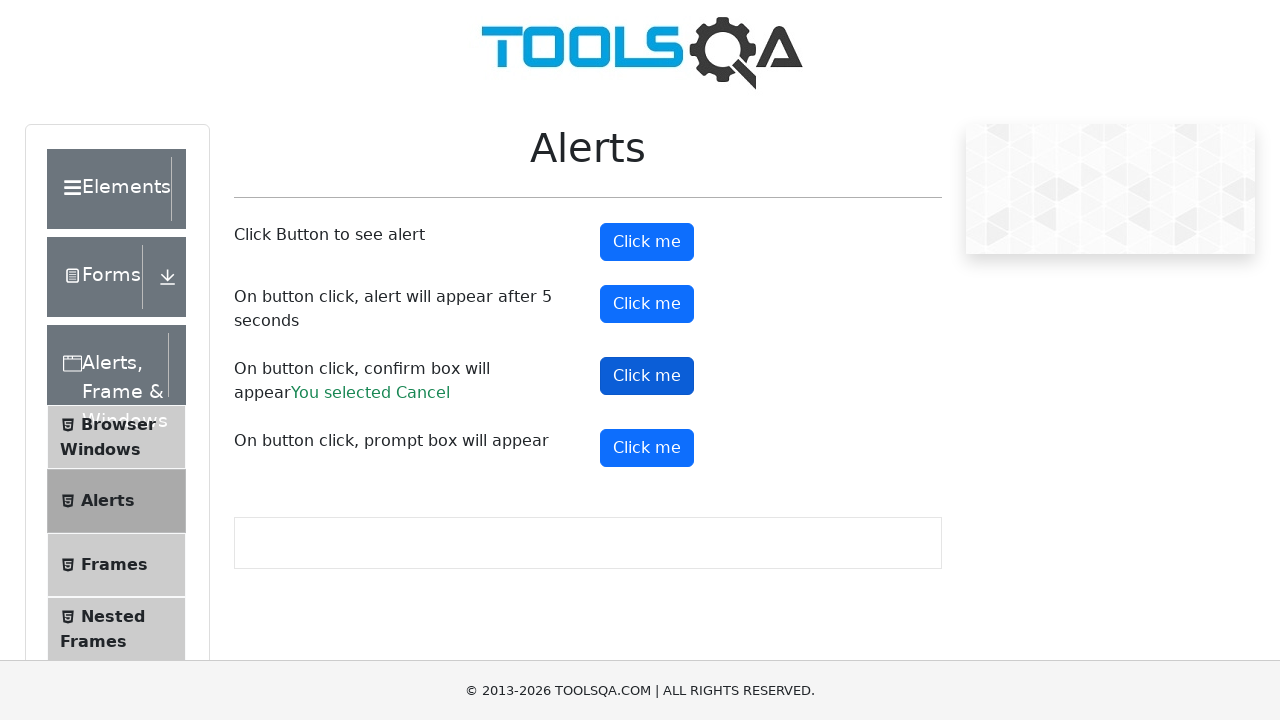